Tests dynamic controls functionality by clicking Enable button, verifying the input becomes enabled with success message, then clicking Disable button and verifying the input becomes disabled with corresponding message.

Starting URL: http://the-internet.herokuapp.com/dynamic_controls

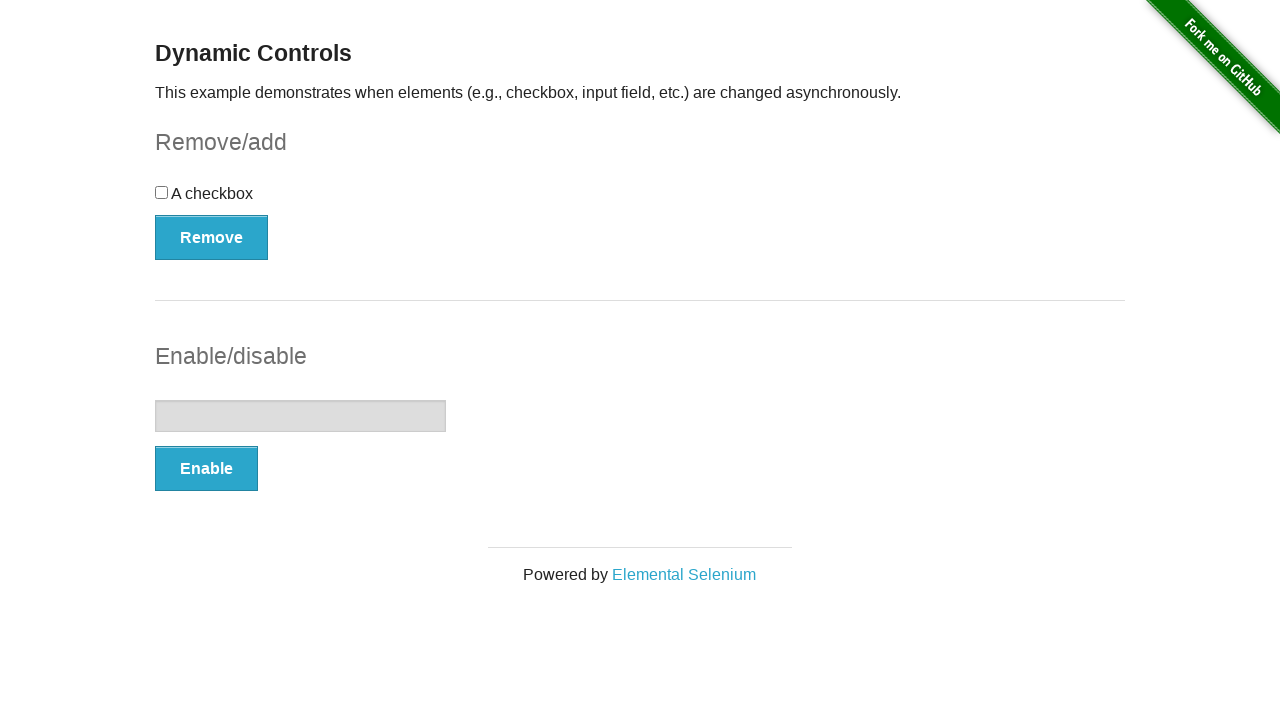

Clicked Enable button at (206, 469) on xpath=//form[@id='input-example']/button
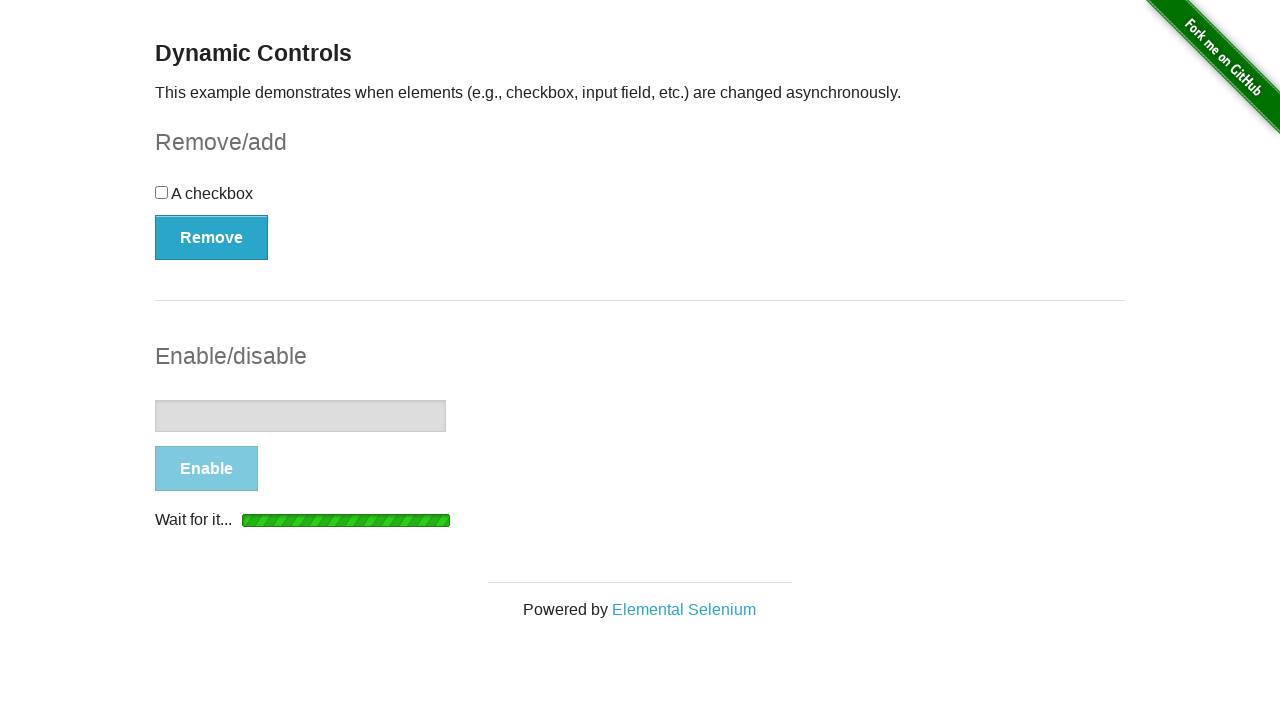

Waited for success message to appear
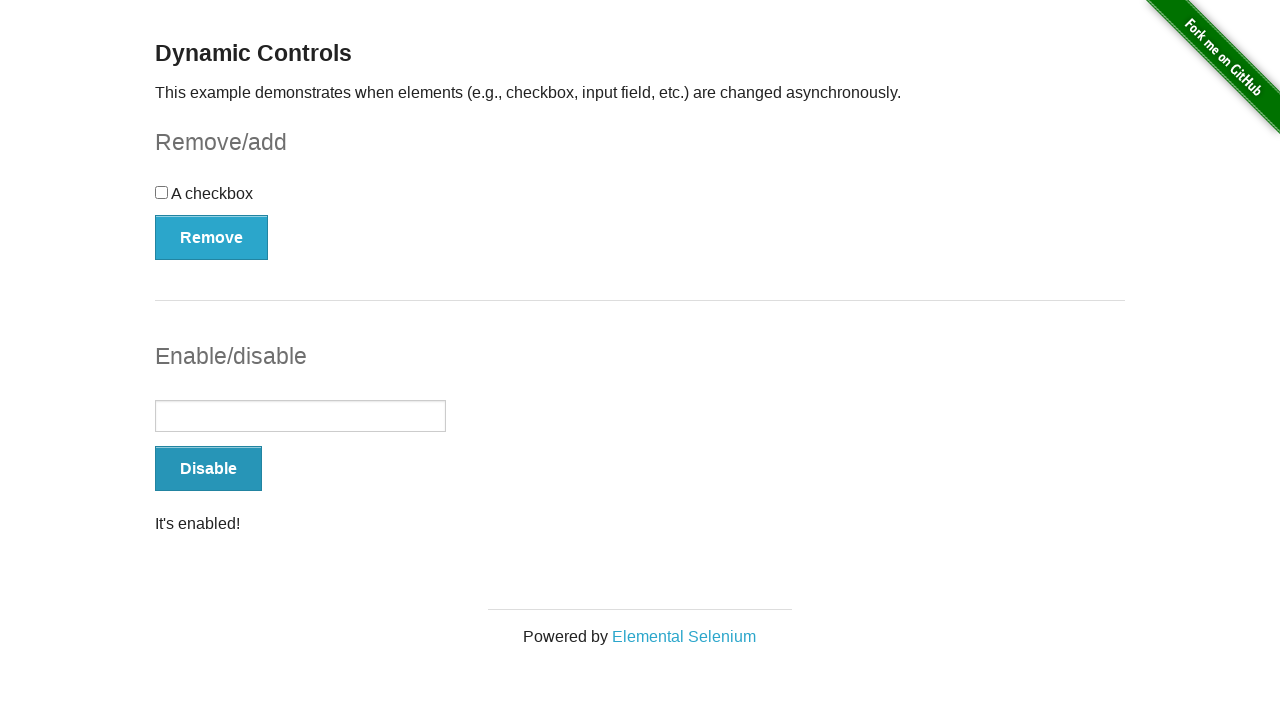

Retrieved message text: 'It's enabled!'
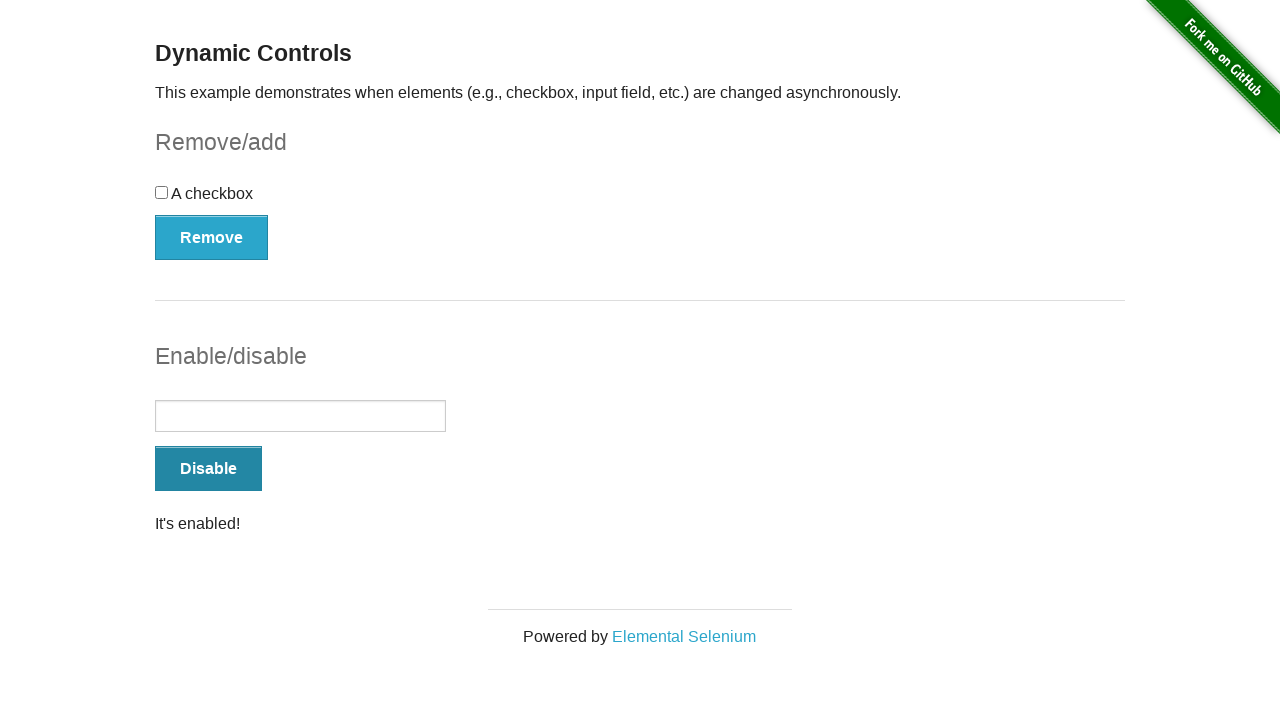

Verified input is enabled - message contains 'enabled'
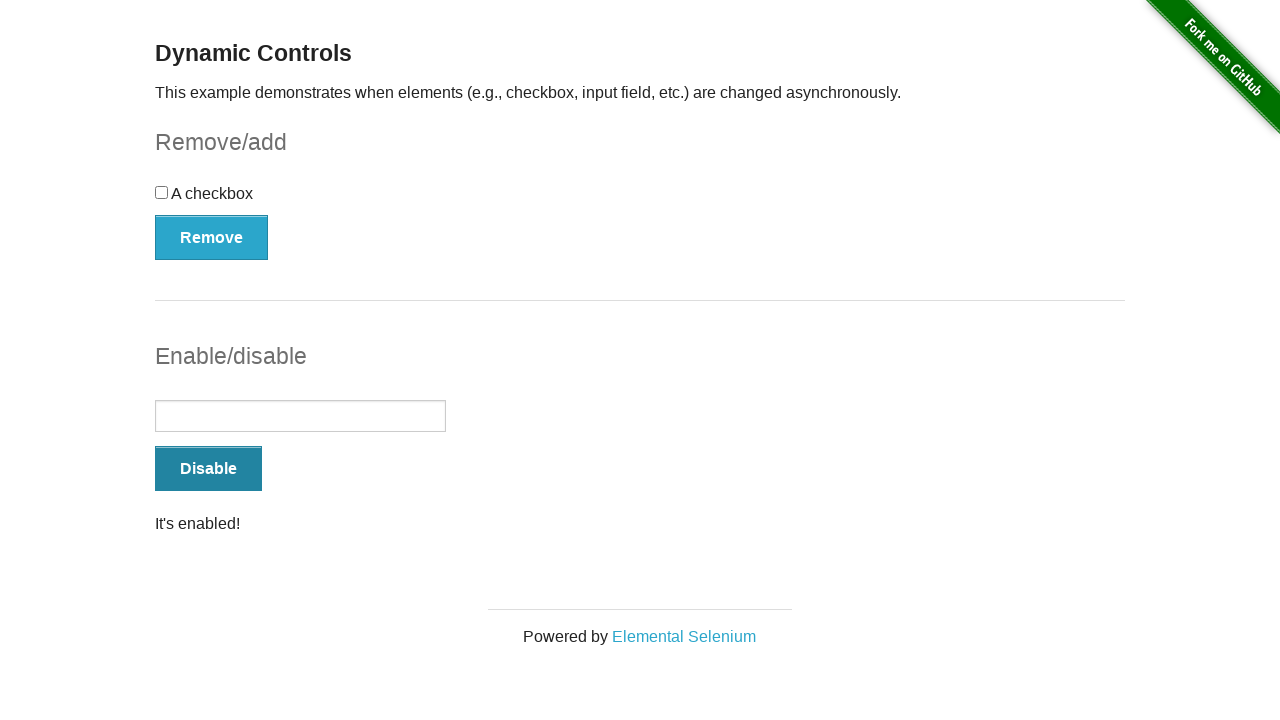

Clicked Disable button at (208, 469) on xpath=//form[@id='input-example']/button
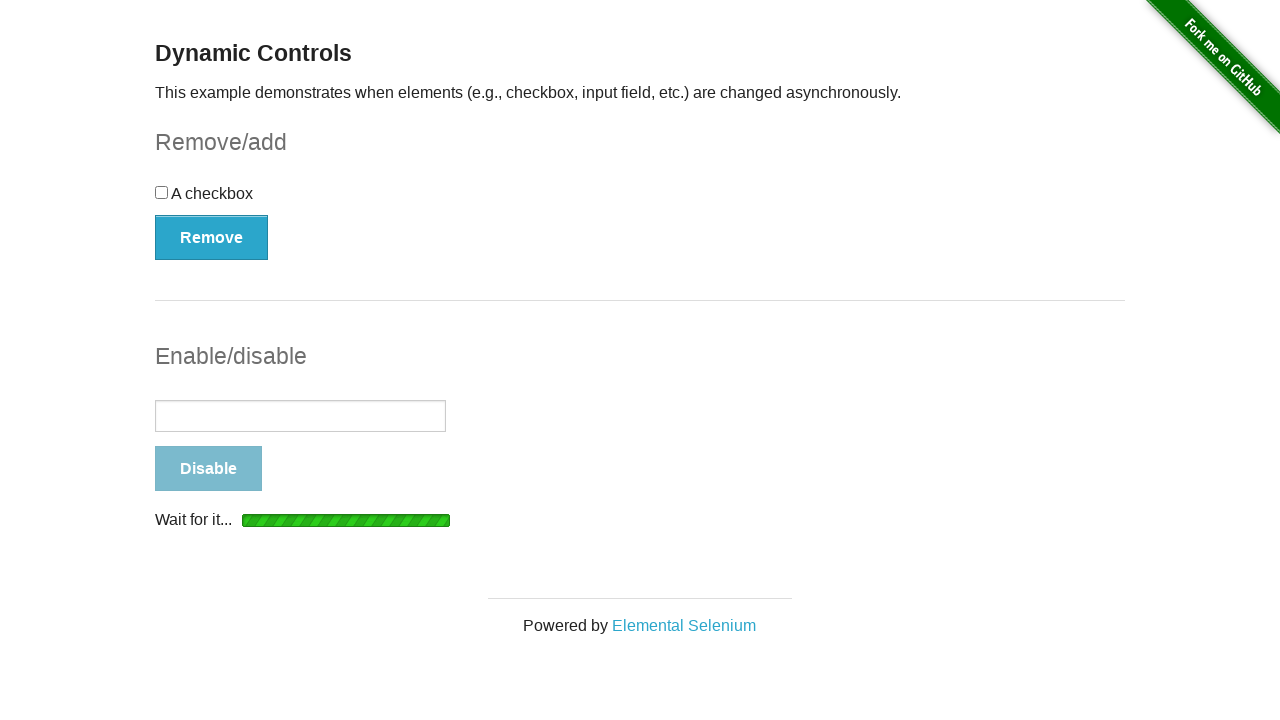

Waited for status message to appear after disabling
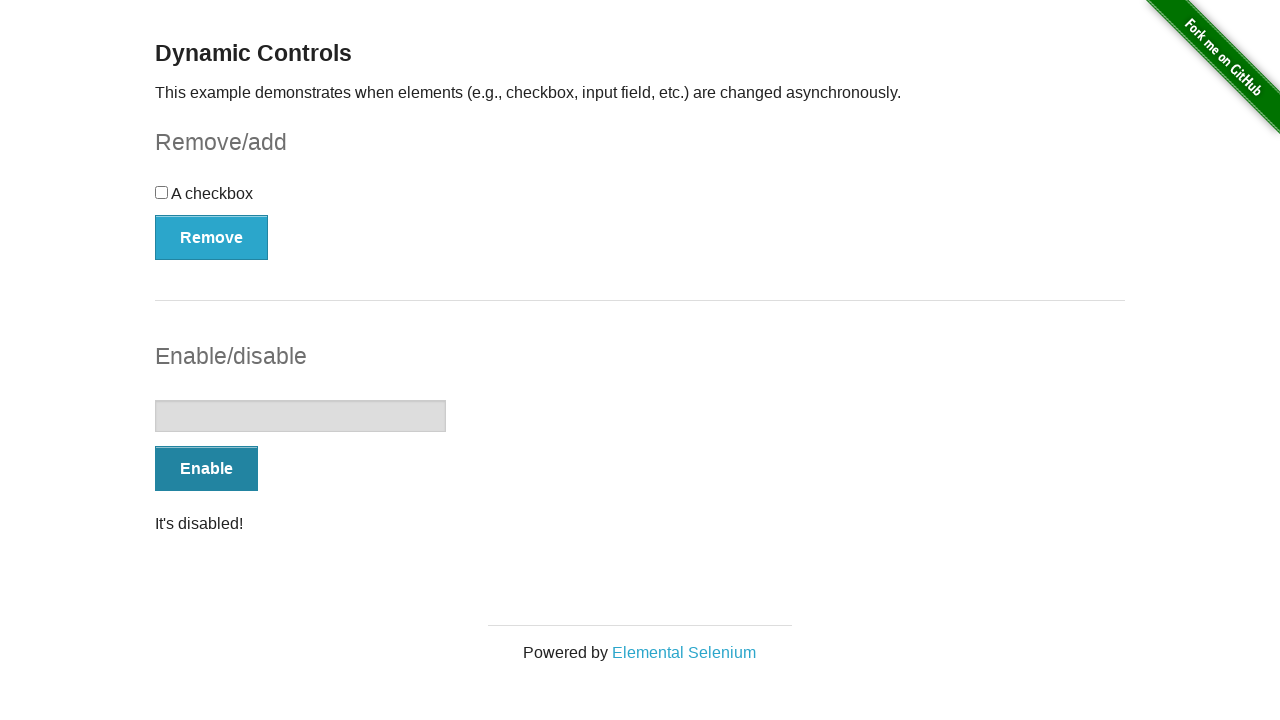

Retrieved message text: 'It's disabled!'
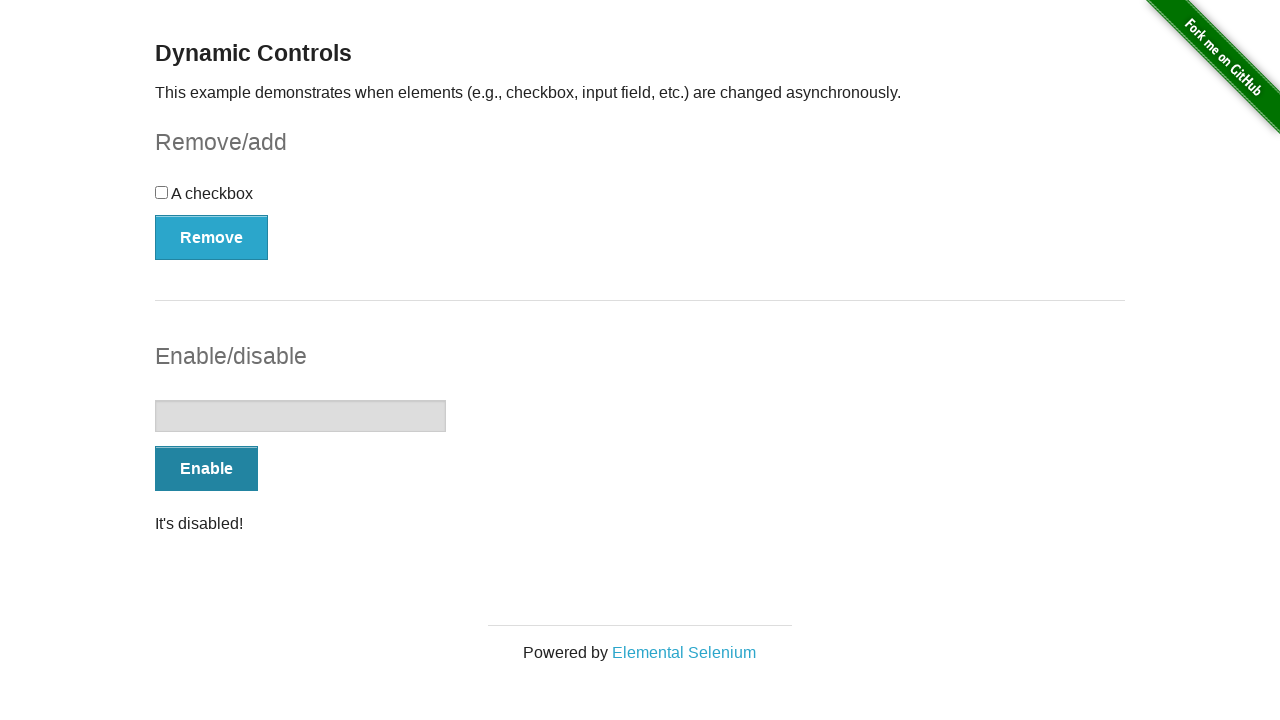

Verified input is disabled - message contains 'disabled'
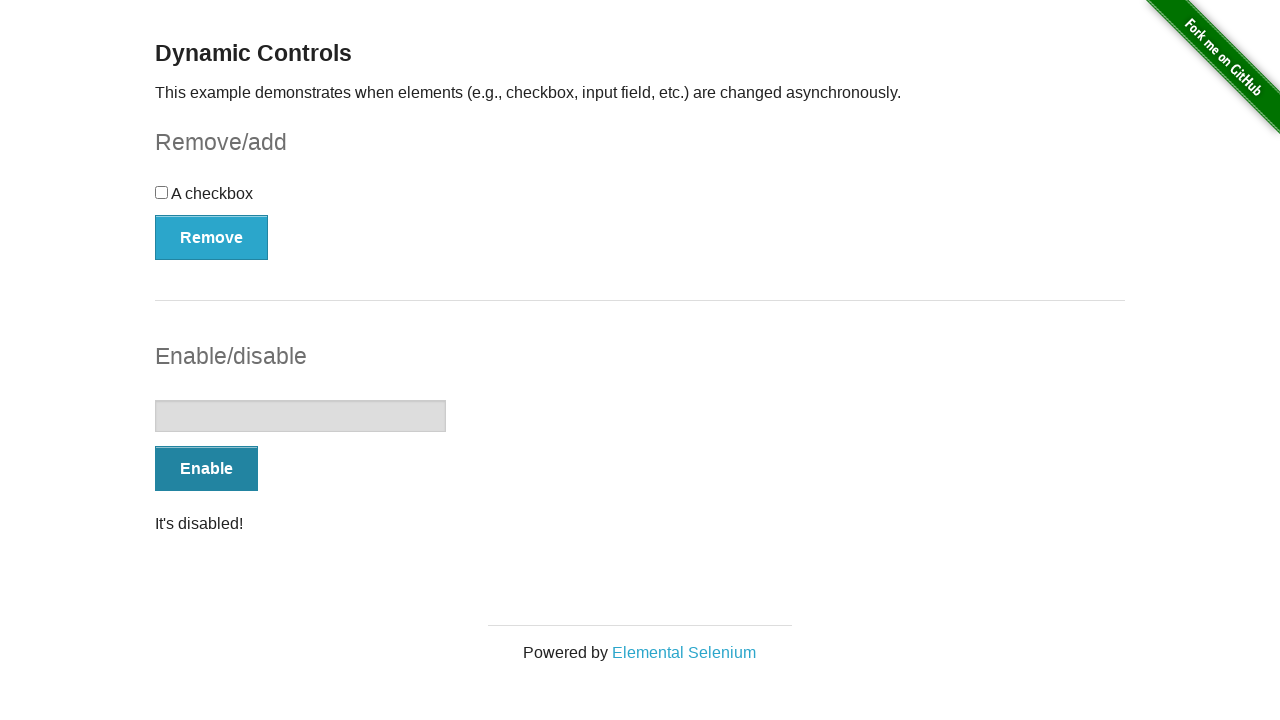

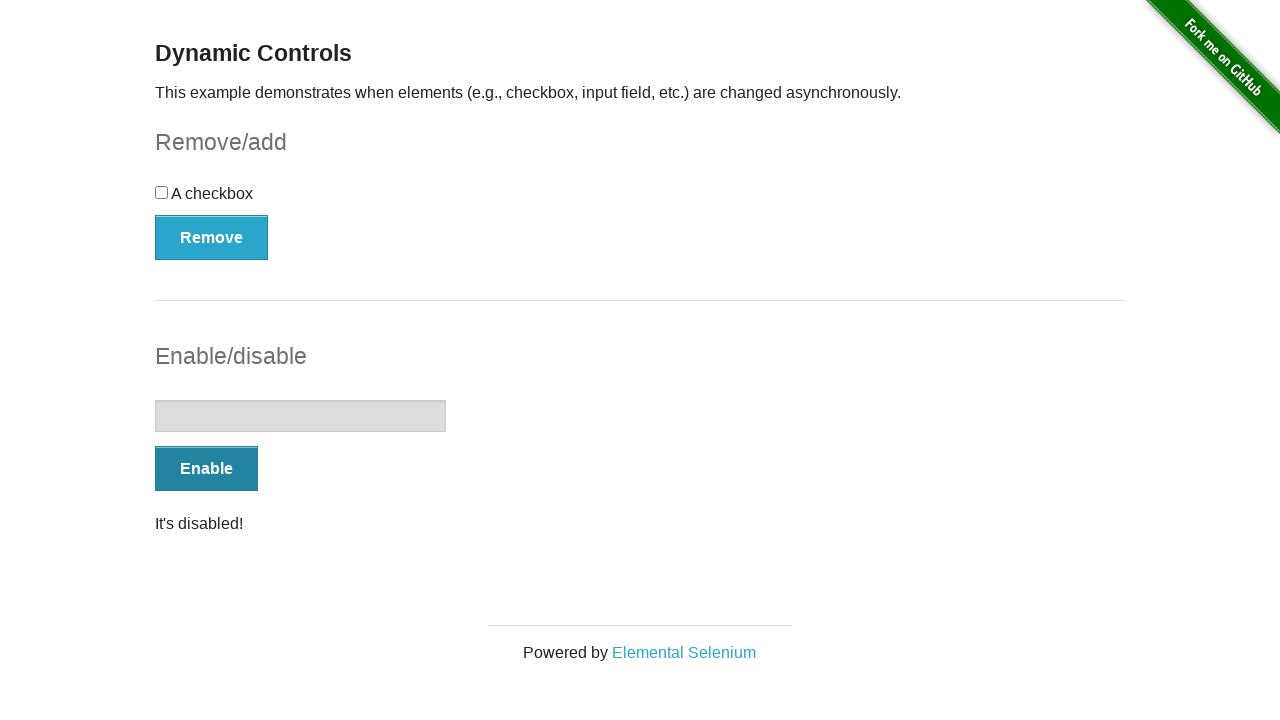